Navigates to WebdriverIO website and verifies the page title is correct

Starting URL: https://webdriver.io

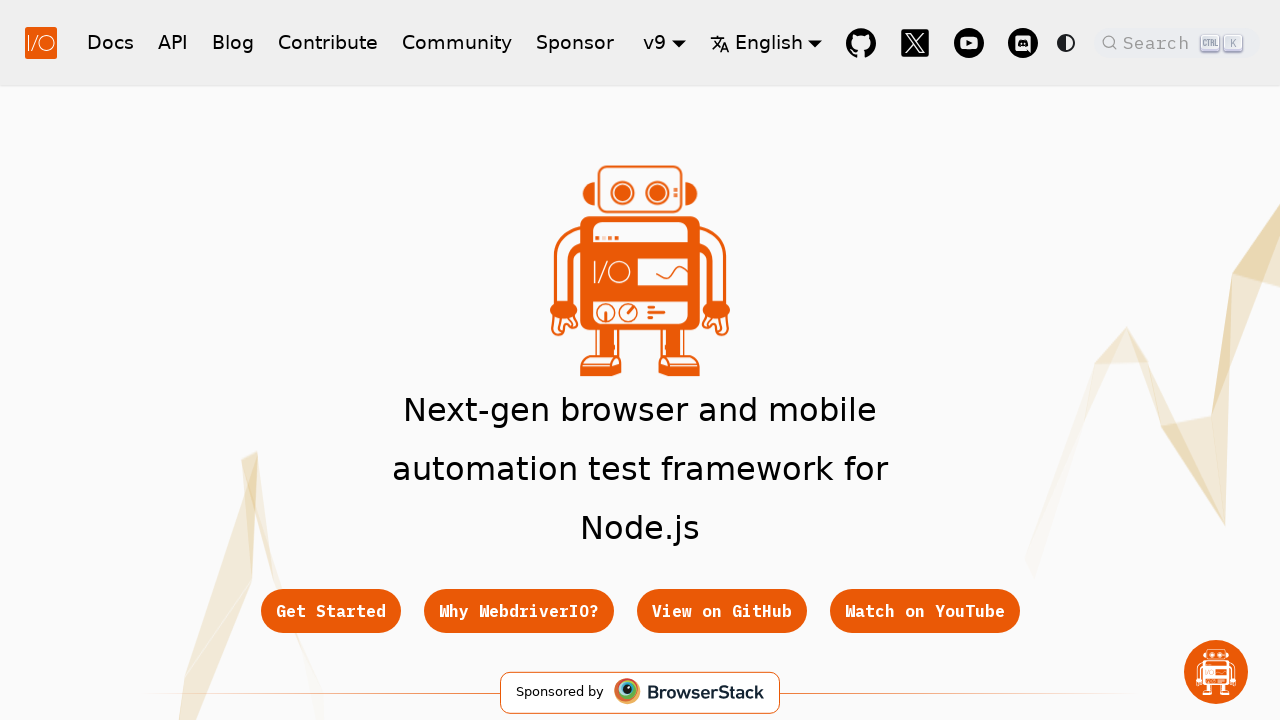

Navigated to WebdriverIO website at https://webdriver.io
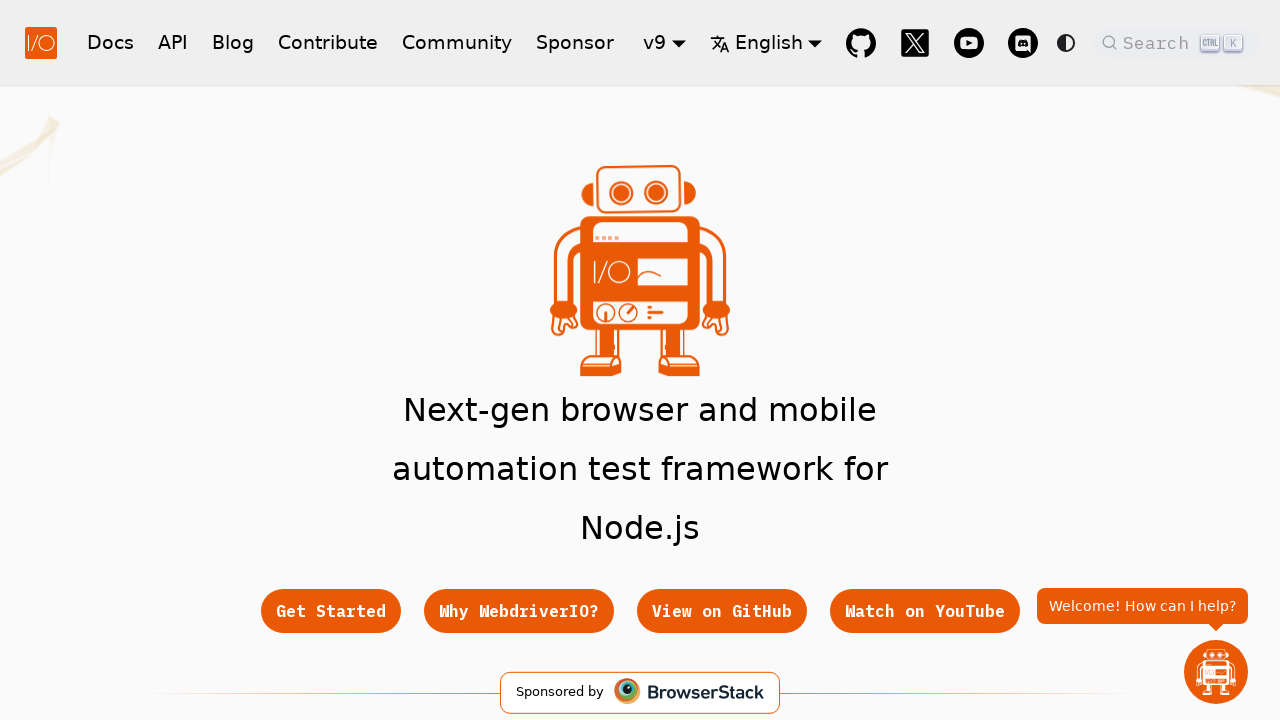

Waited for page to reach domcontentloaded state
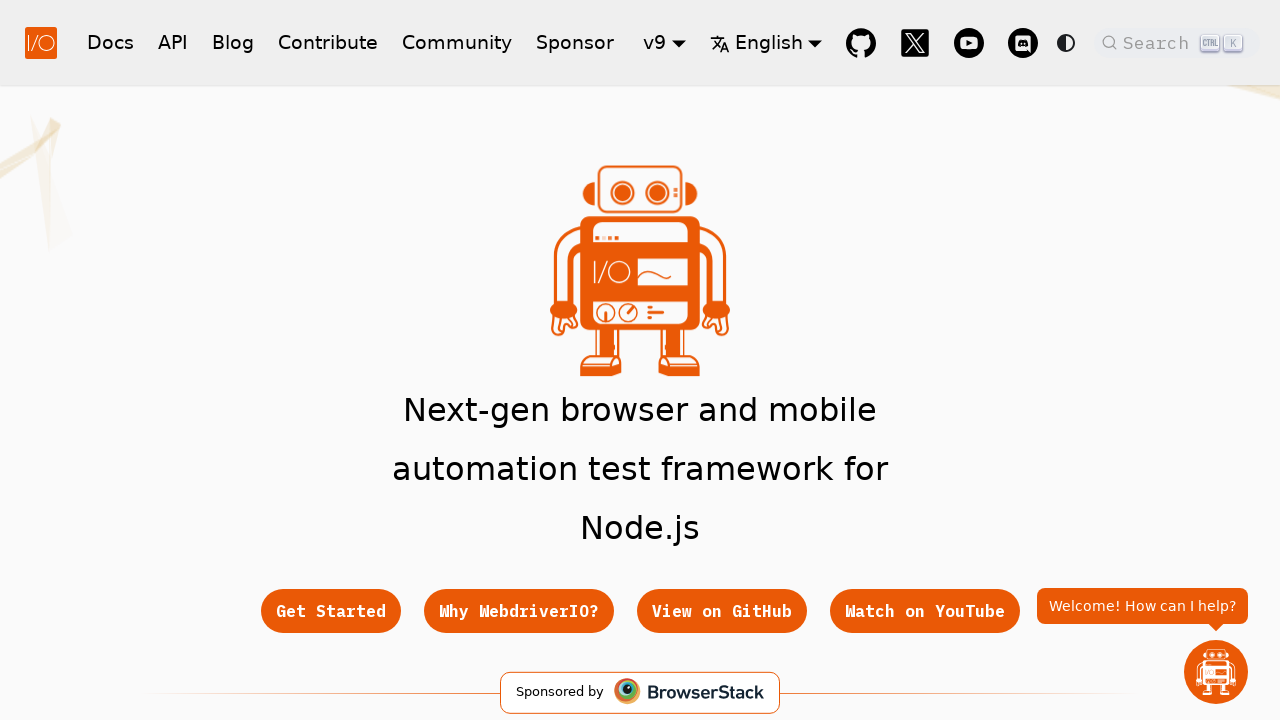

Verified page title contains 'WebdriverIO'
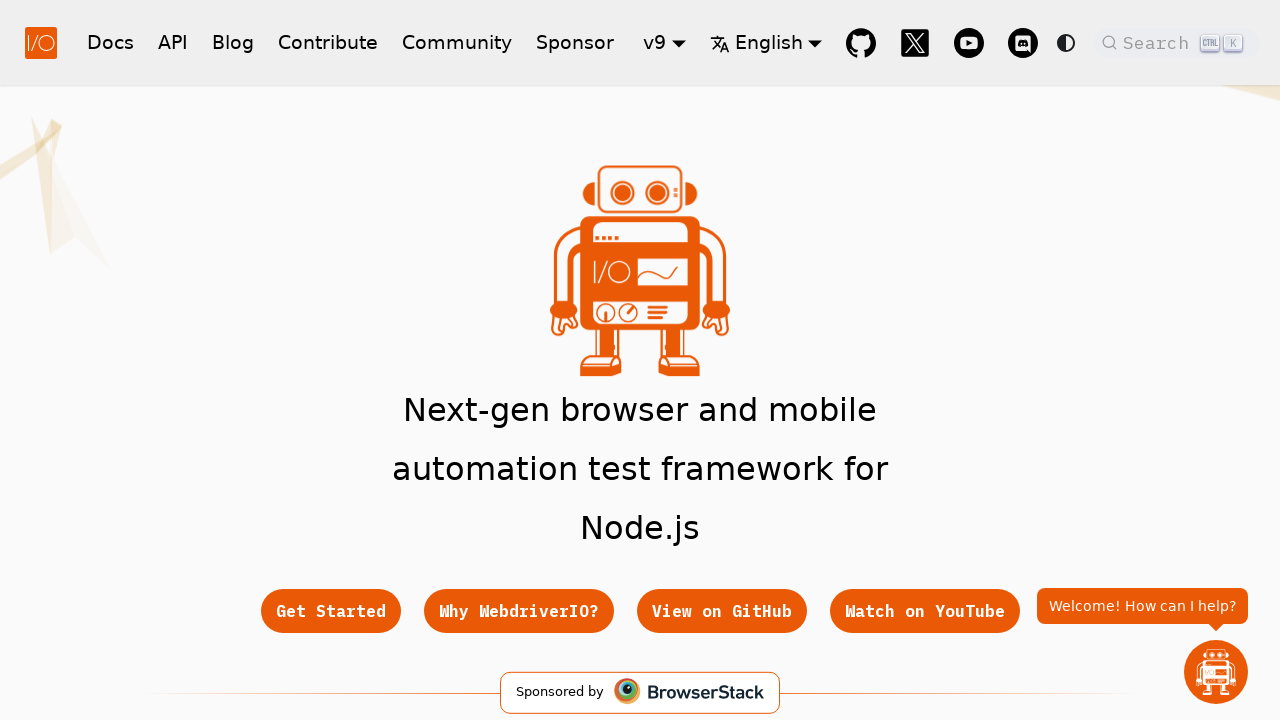

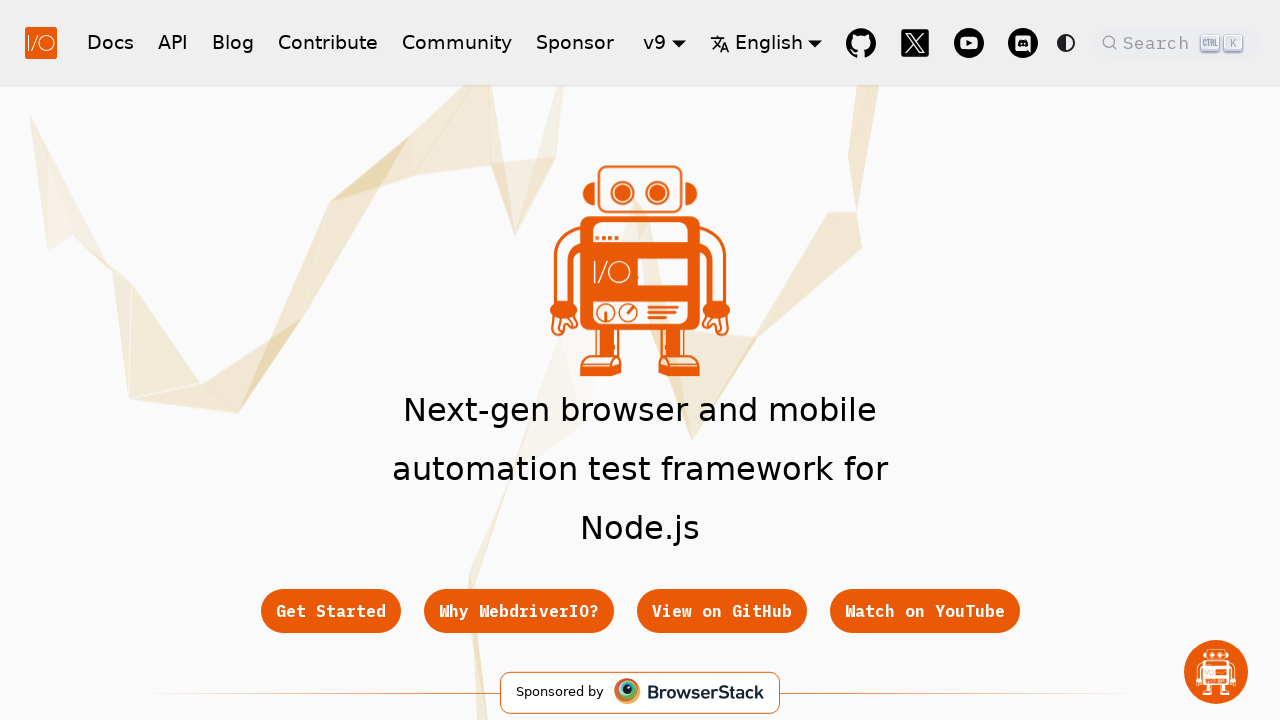